Fills out a form with personal information including name, job title, education level, and date, then submits it and waits for the thank you page

Starting URL: https://formy-project.herokuapp.com/form

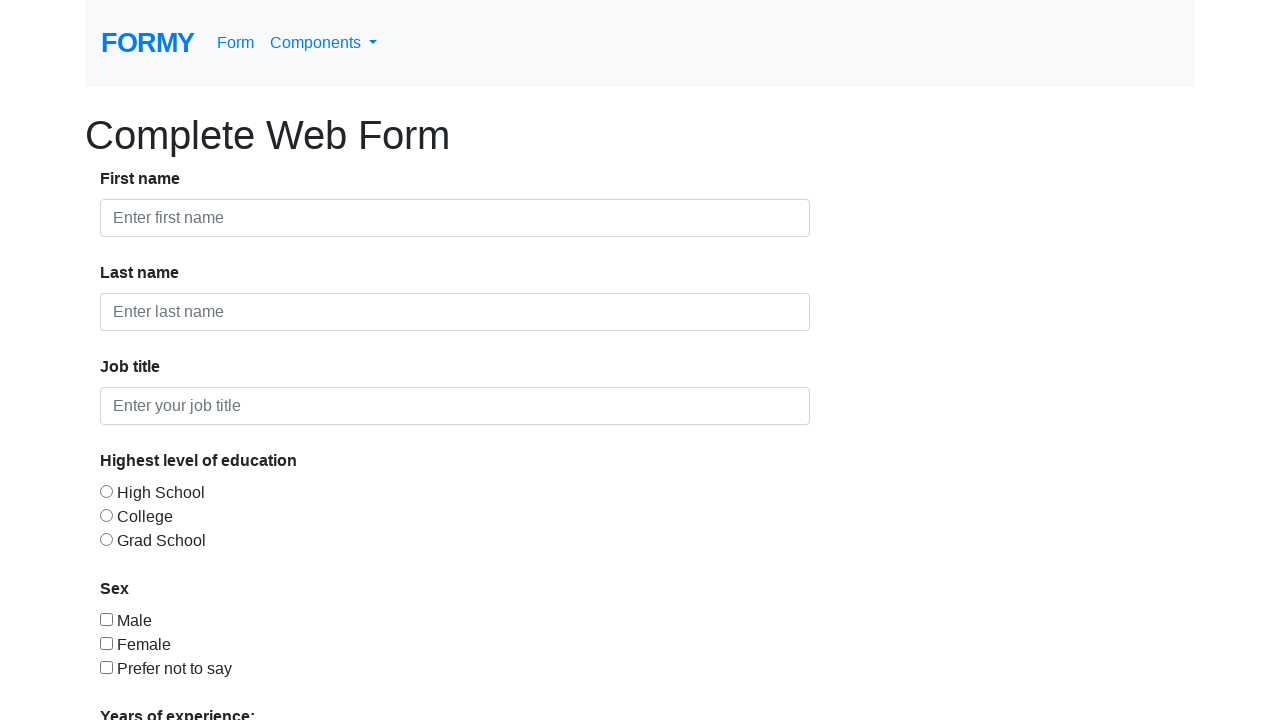

Filled first name field with 'Jason' on #first-name
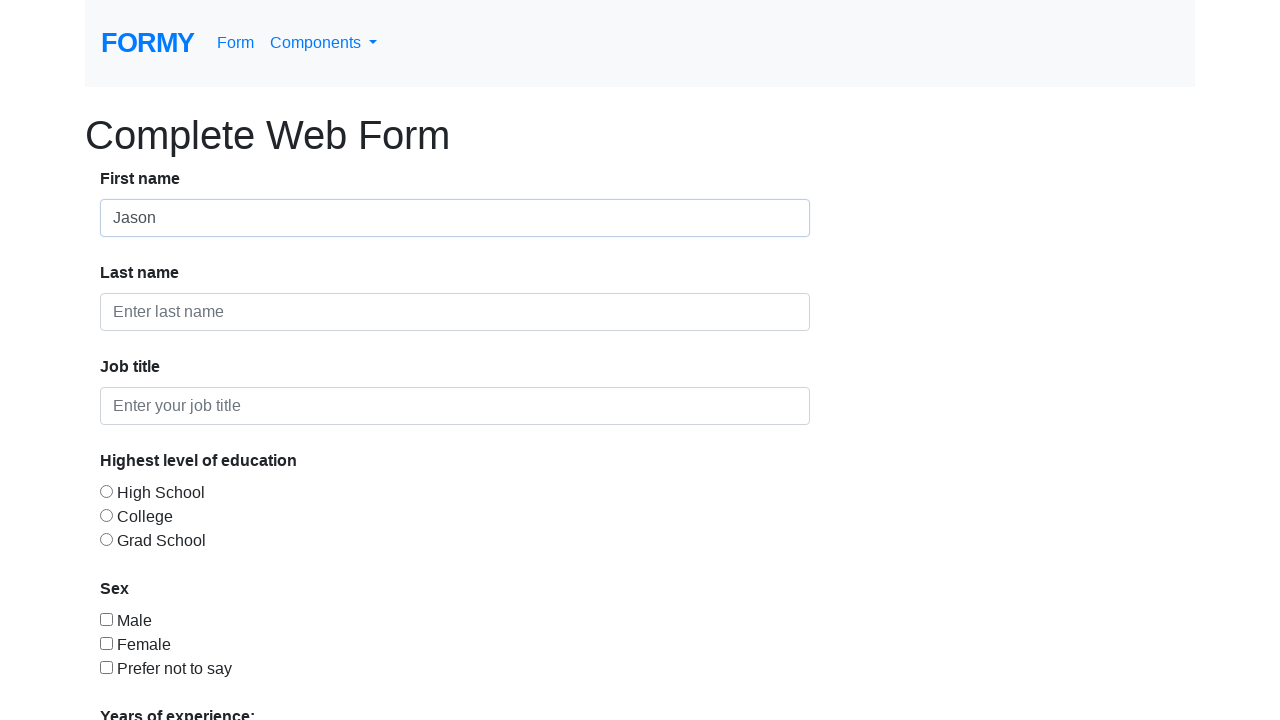

Filled last name field with 'MacKeigan' on #last-name
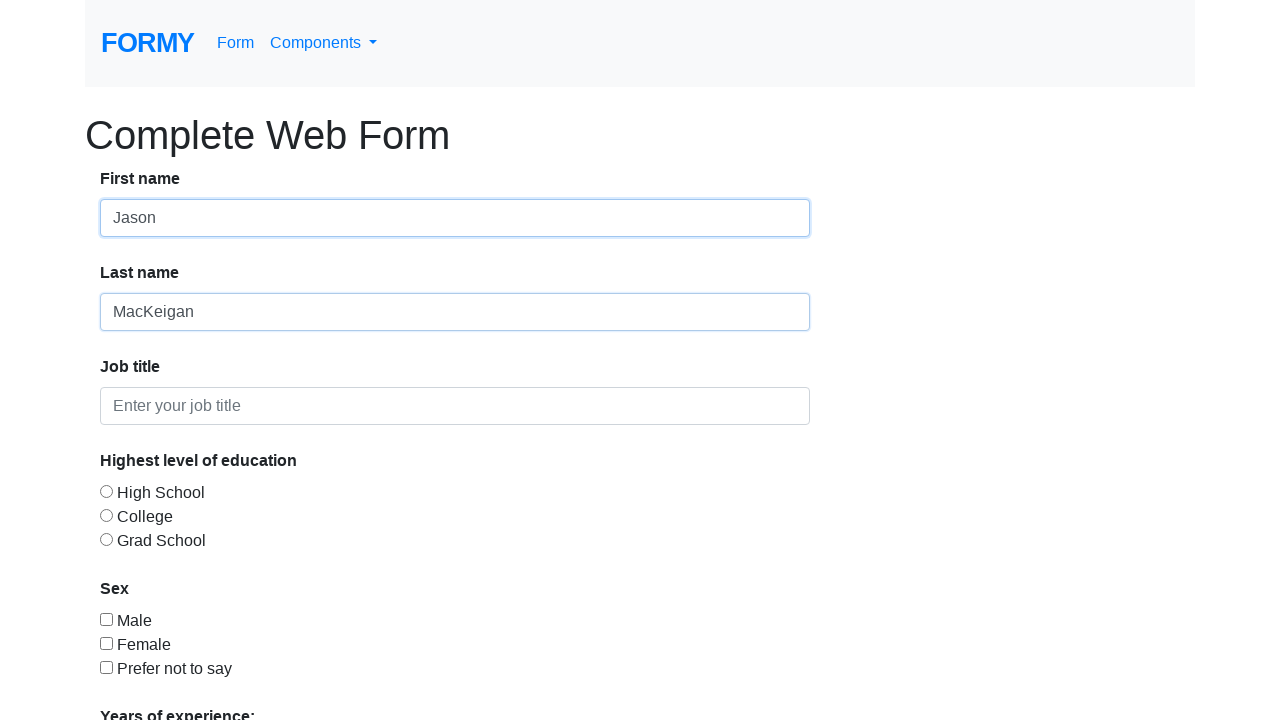

Filled job title field with 'Null' on #job-title
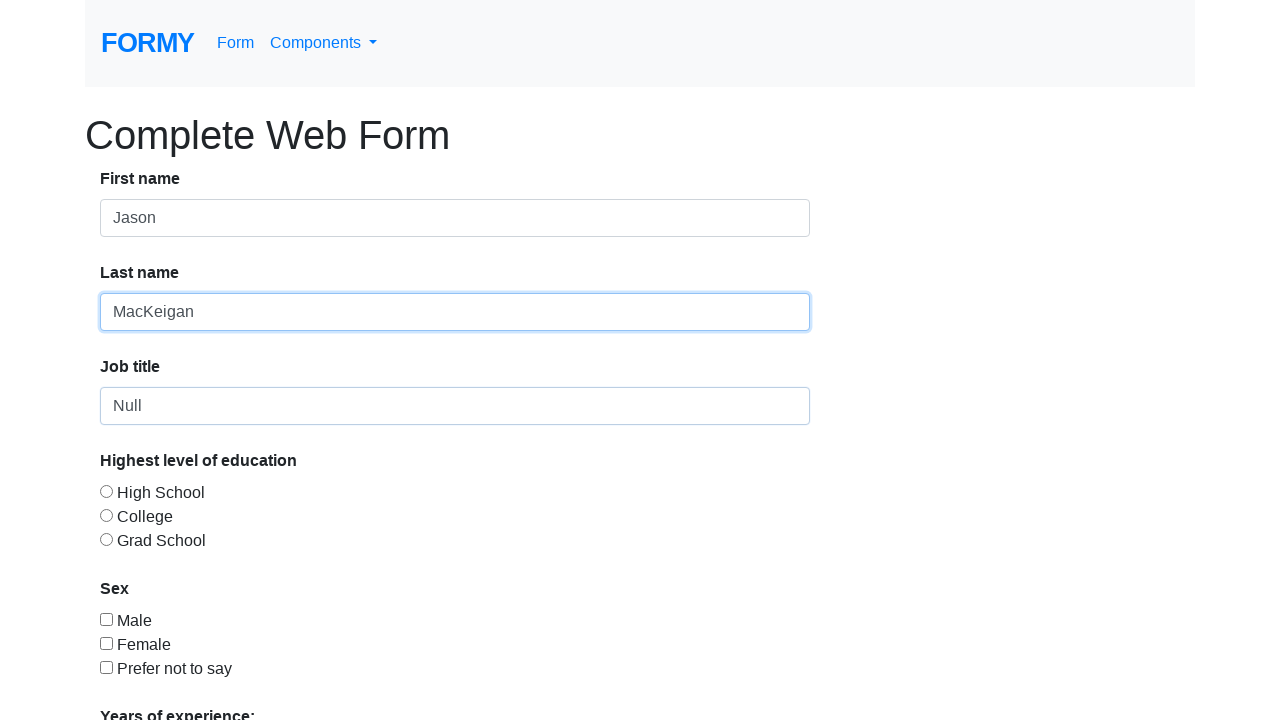

Selected education level radio button at (106, 491) on #radio-button-1
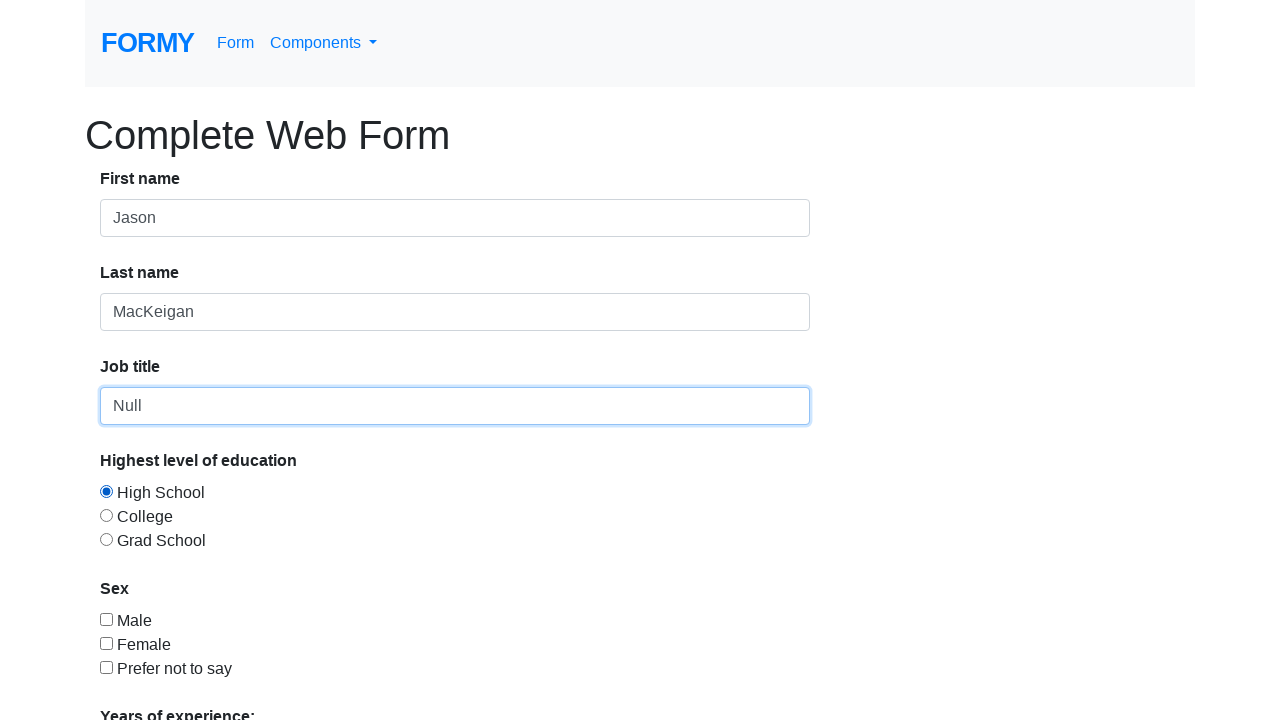

Selected sex checkbox at (106, 619) on #checkbox-1
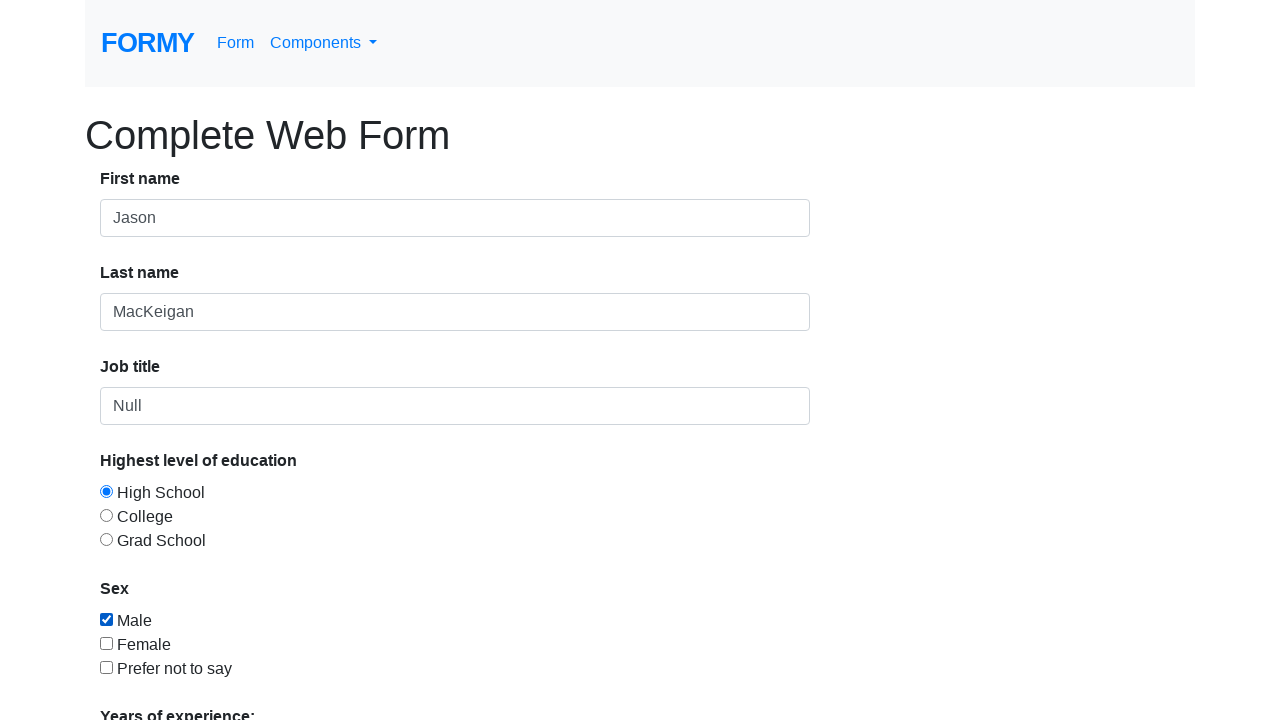

Selected '1' year of experience from dropdown menu on #select-menu
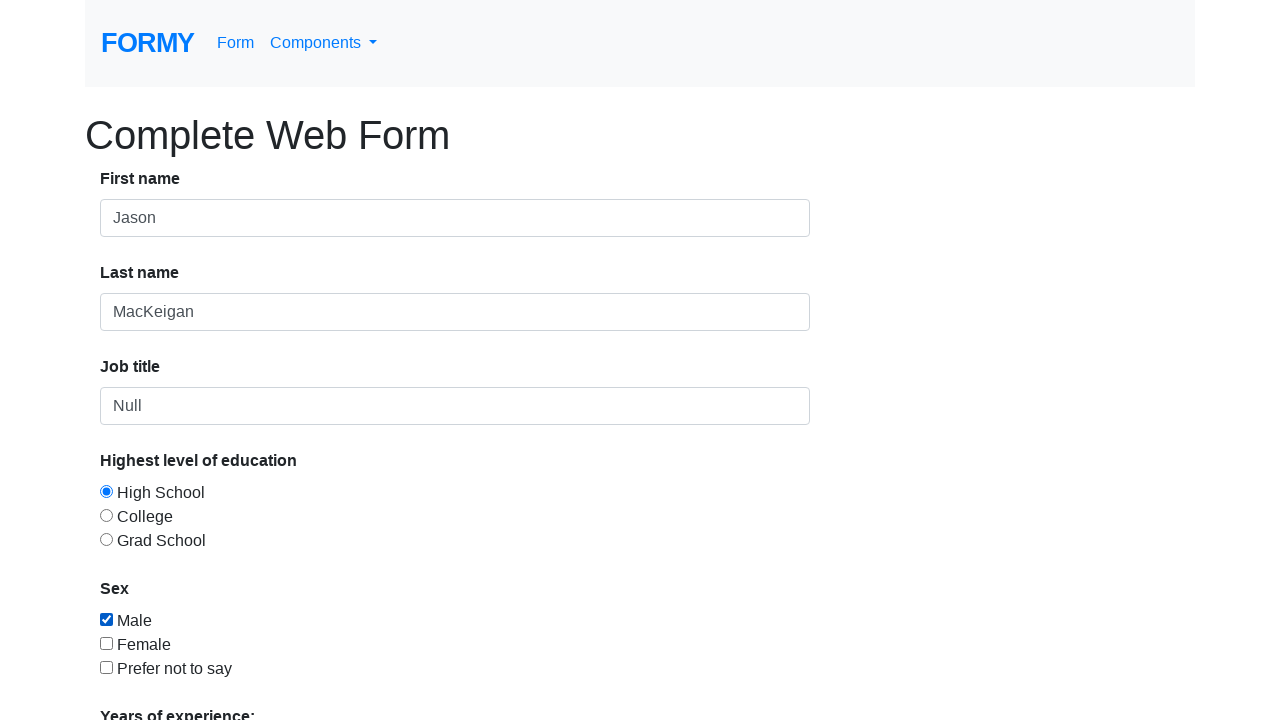

Filled date picker with '04/23/2021' on #datepicker
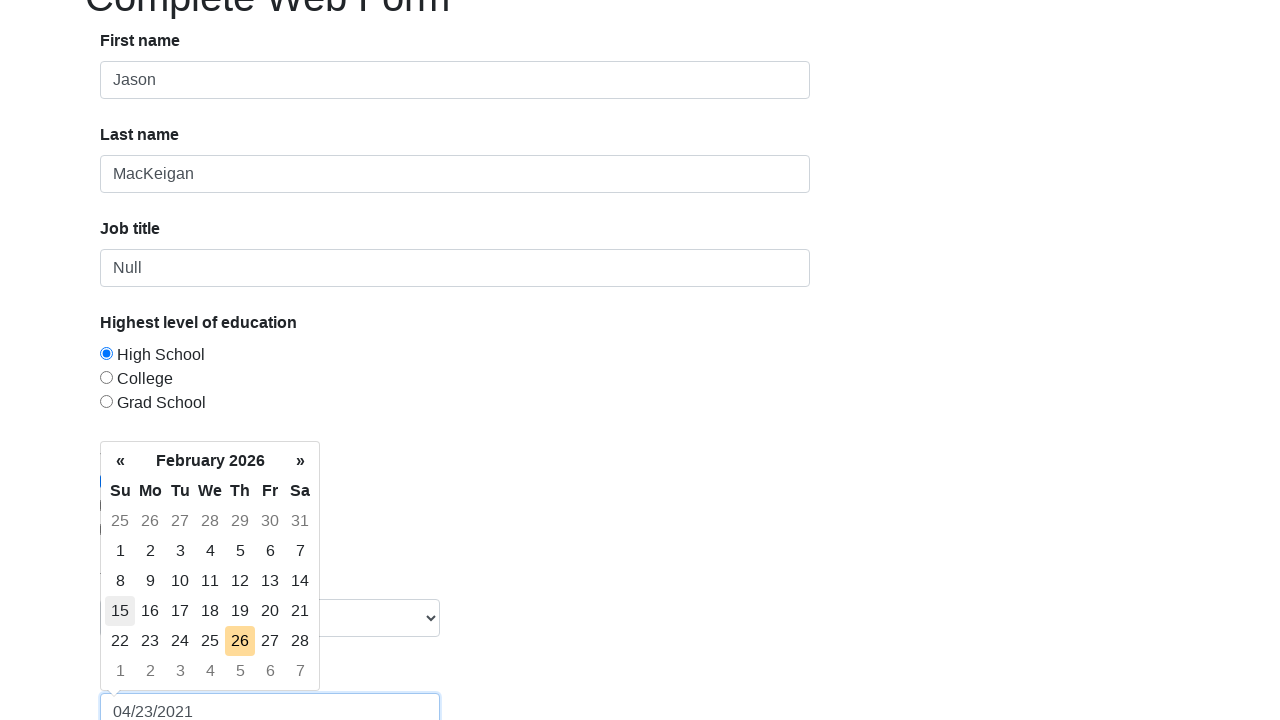

Clicked submit button to submit the form at (148, 680) on .btn.btn-lg.btn-primary
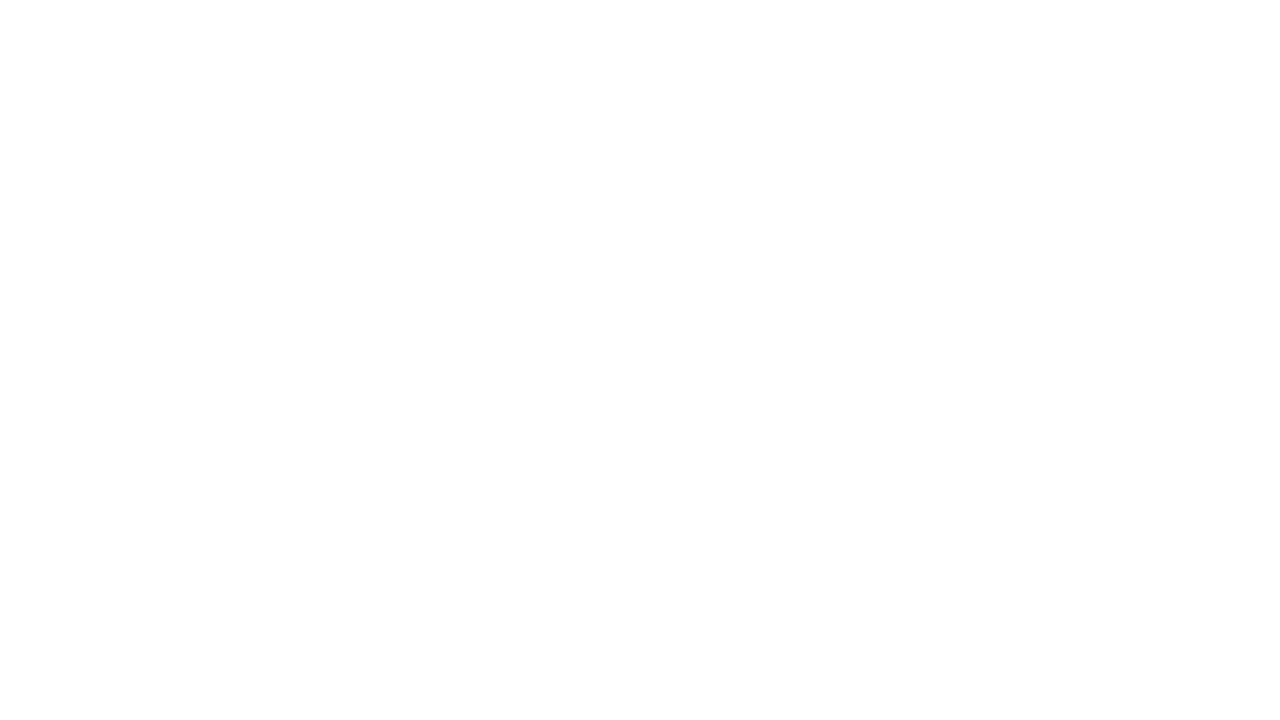

Thank you page loaded successfully
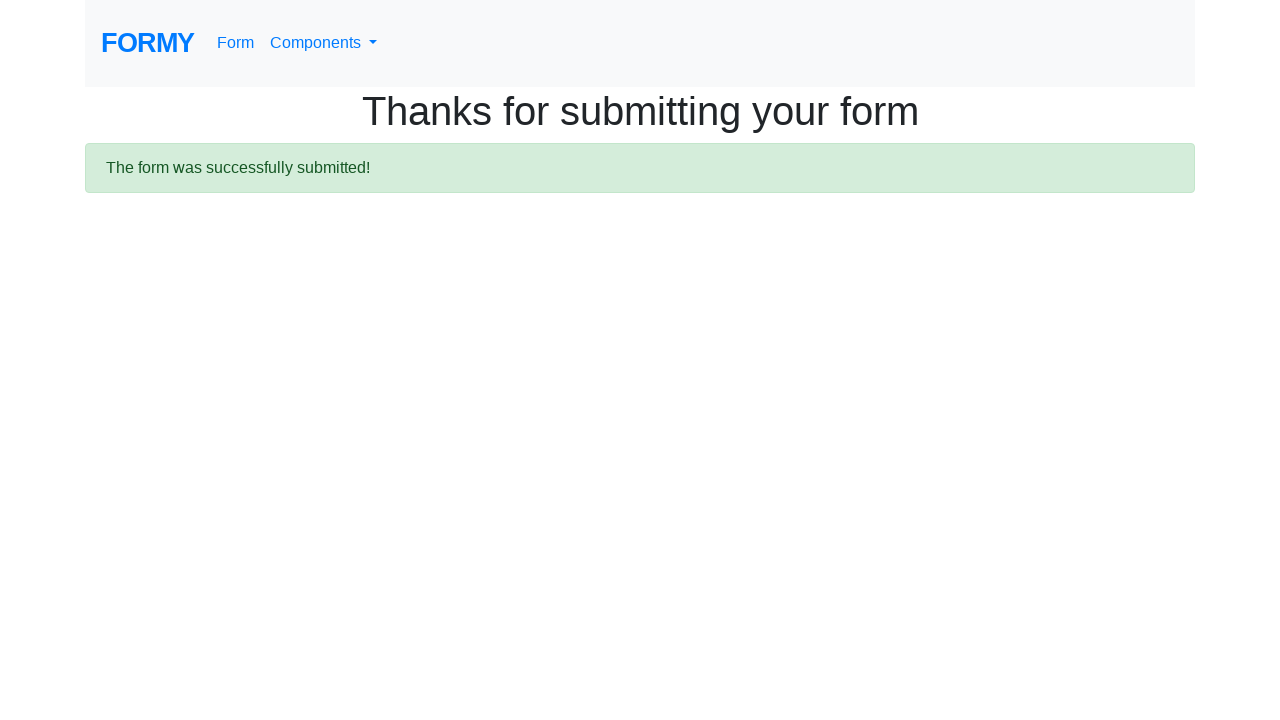

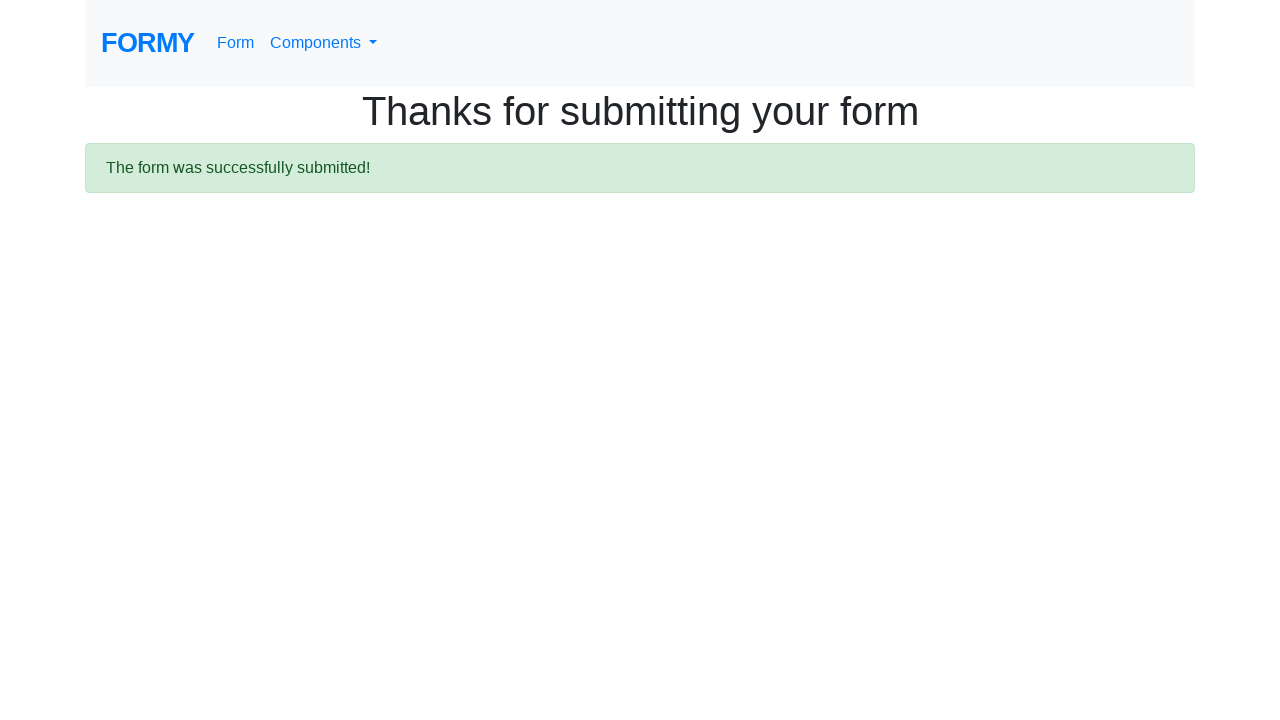